Tests JavaScript alert functionality by clicking a prompt button, entering text into the alert, accepting it, and verifying the result text is displayed correctly

Starting URL: https://practice.cydeo.com/javascript_alerts

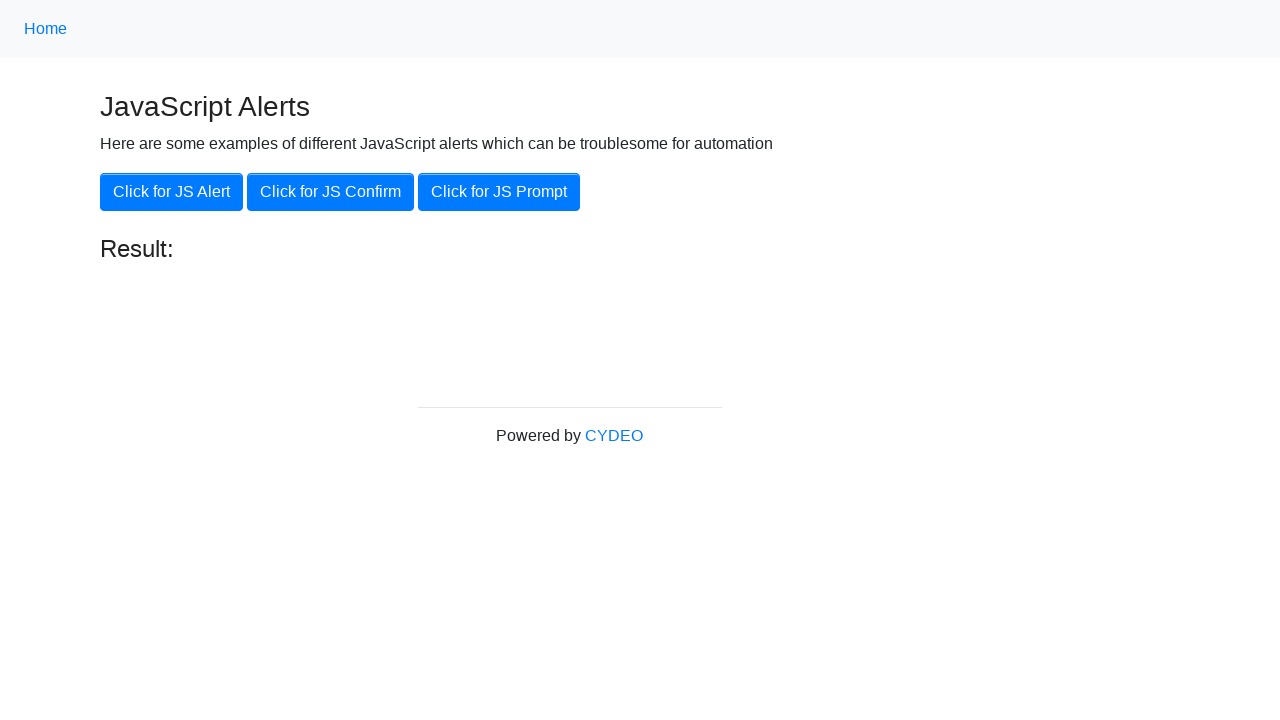

Clicked the JS Prompt button at (499, 192) on xpath=//button[.='Click for JS Prompt']
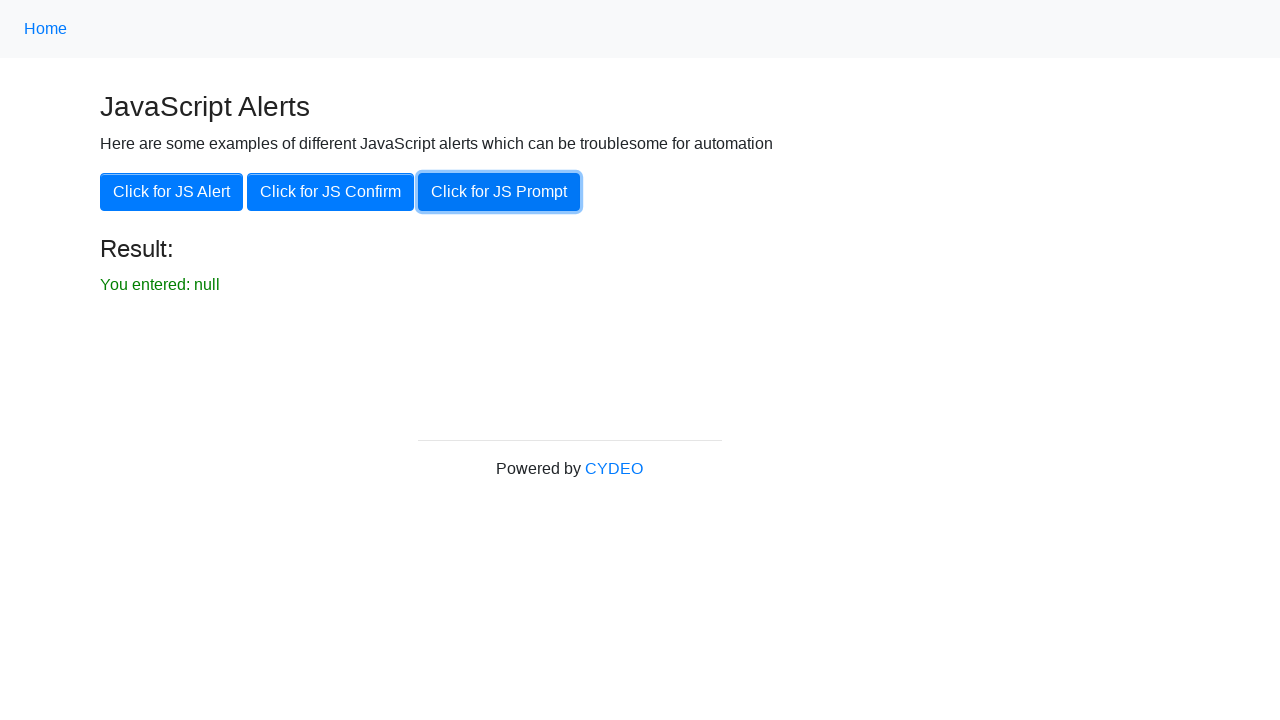

Set up dialog handler to accept prompt with 'hello'
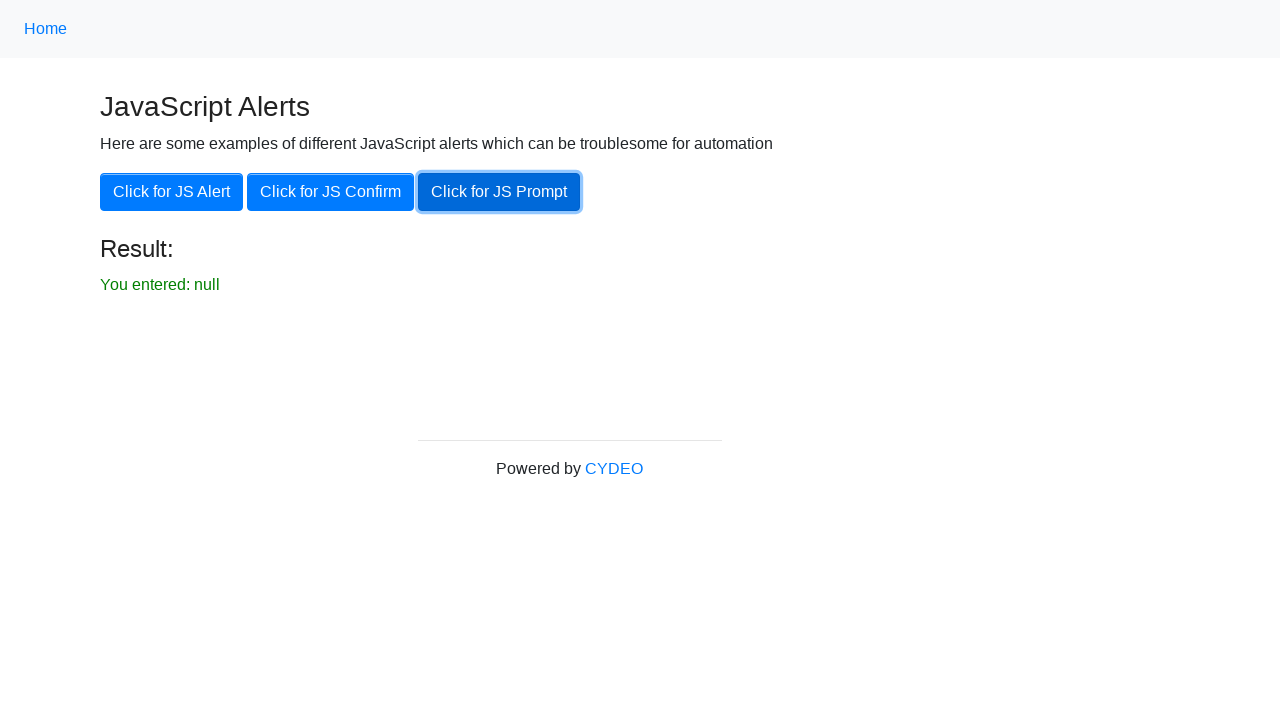

Clicked the JS Prompt button to trigger dialog at (499, 192) on xpath=//button[.='Click for JS Prompt']
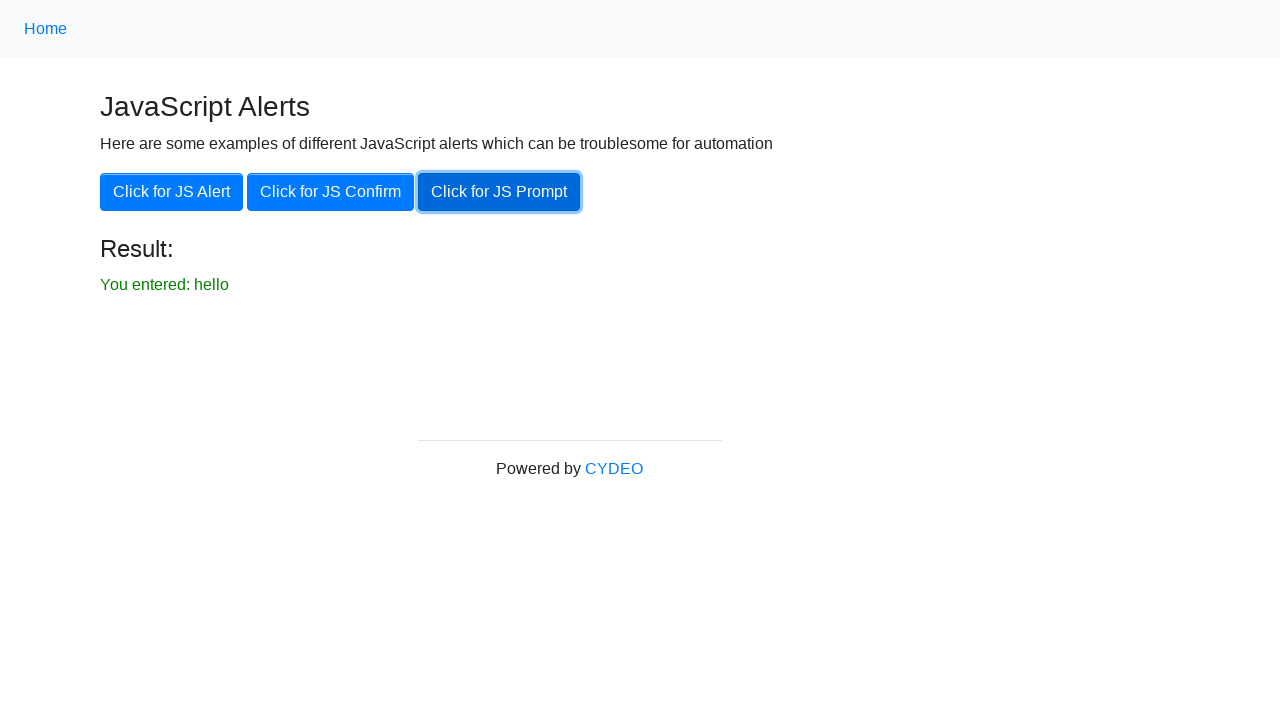

Located result element
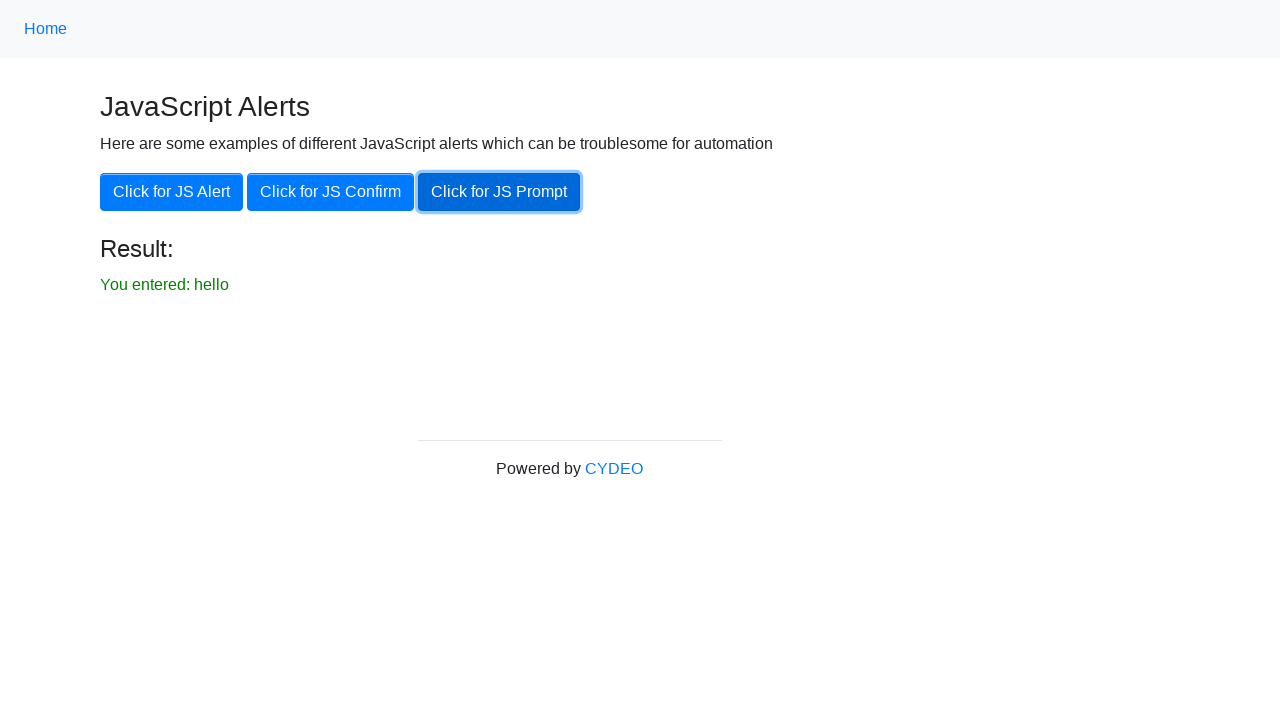

Verified result text displays 'You entered: hello'
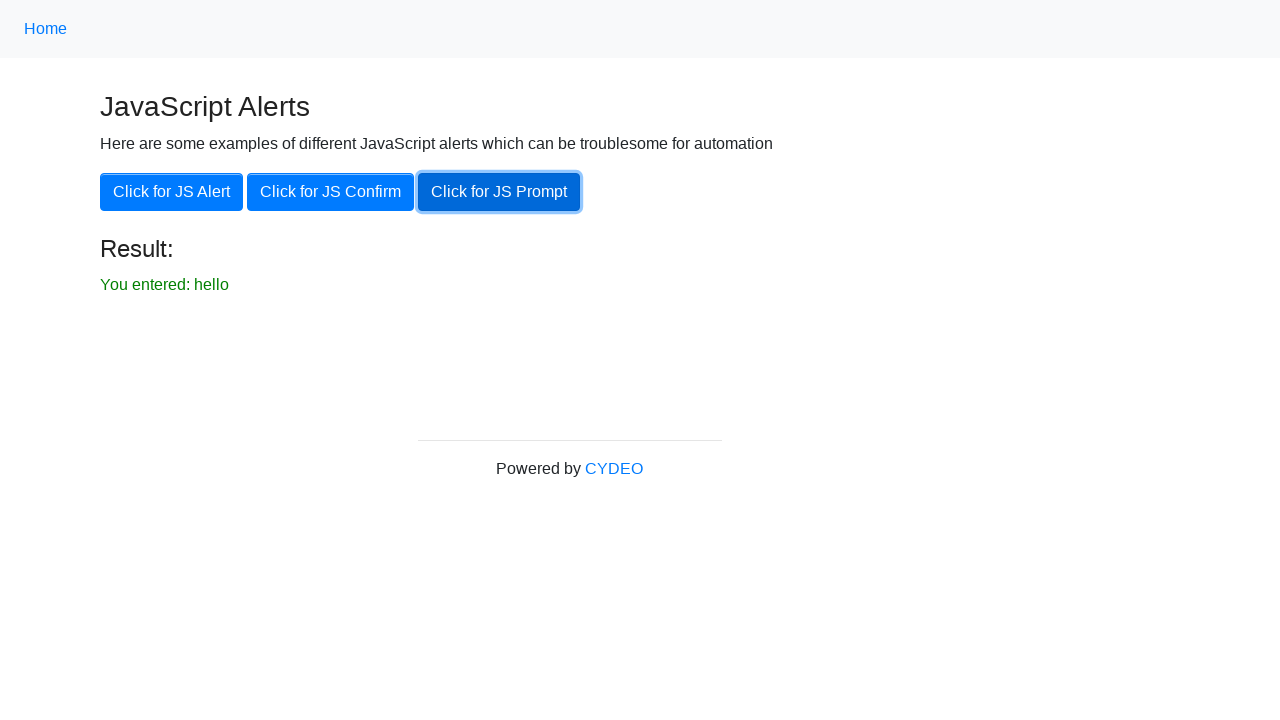

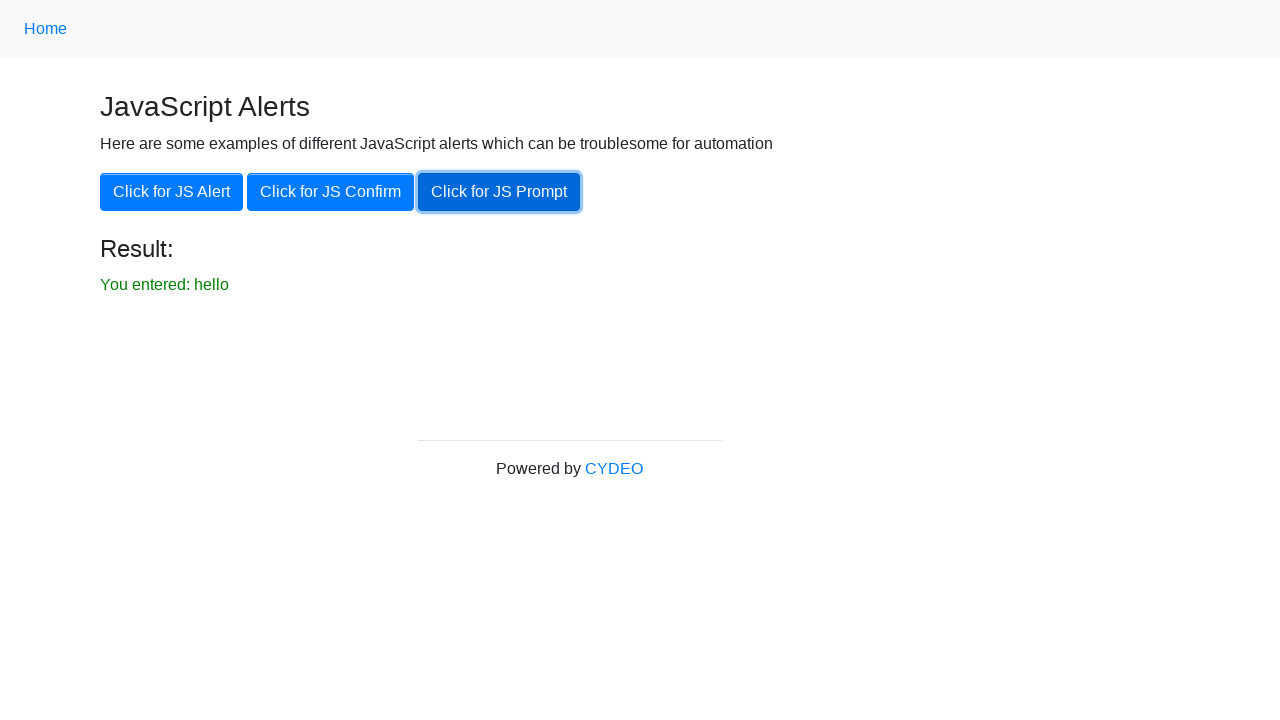